Tests timeout exception handling by waiting for an element that doesn't exist on the page

Starting URL: https://www.tutorialspoint.com/selenium/practice/selenium_automation_practice.php

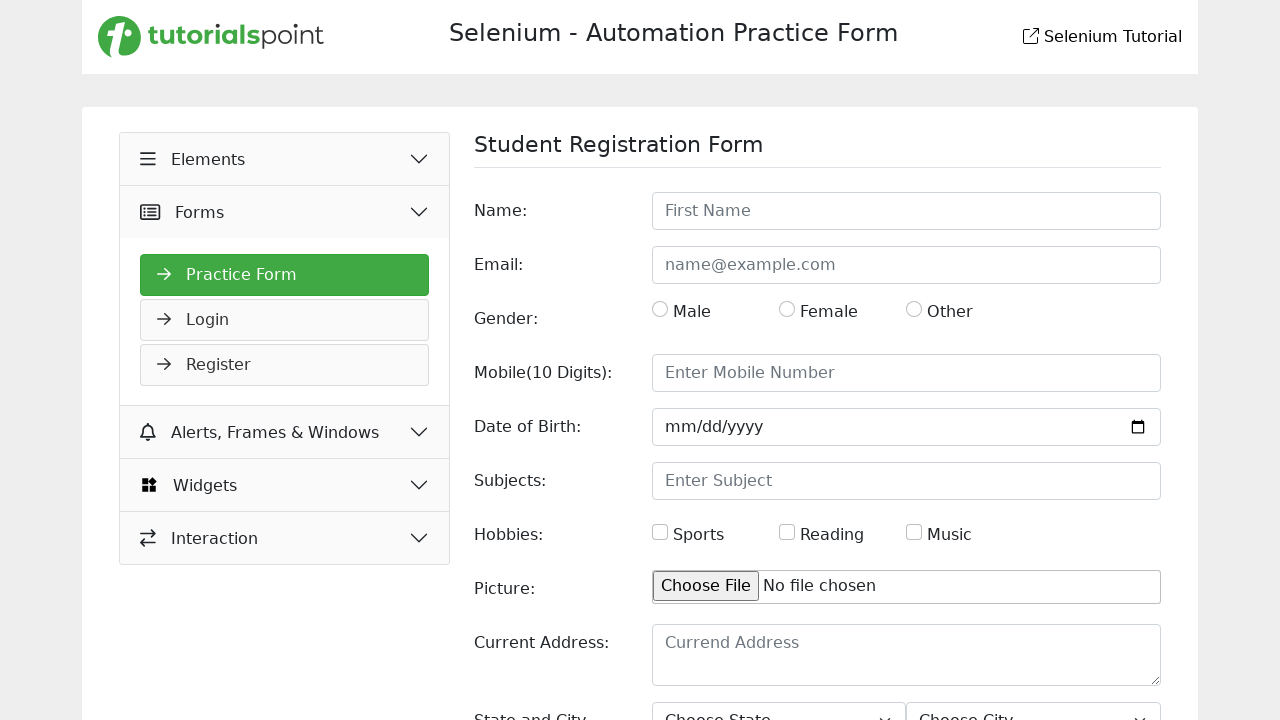

Navigated to Selenium practice page
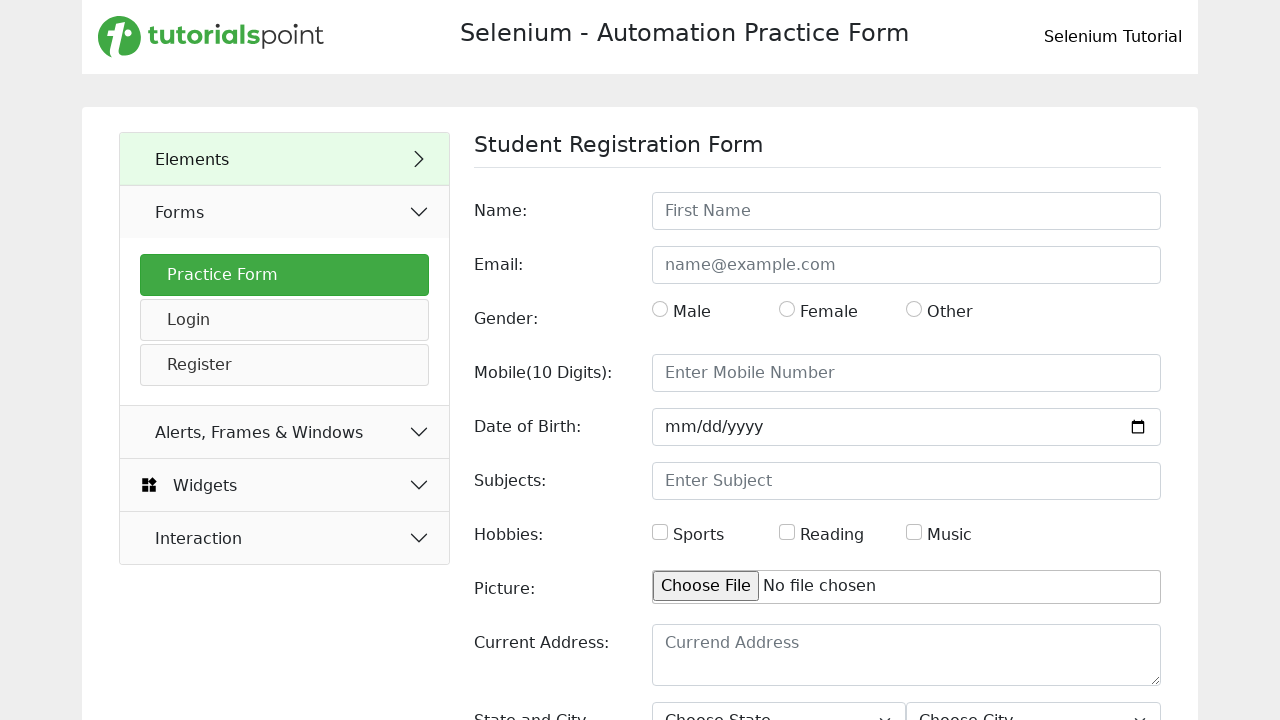

Timeout exception caught - element #slowElement not found within 60 seconds
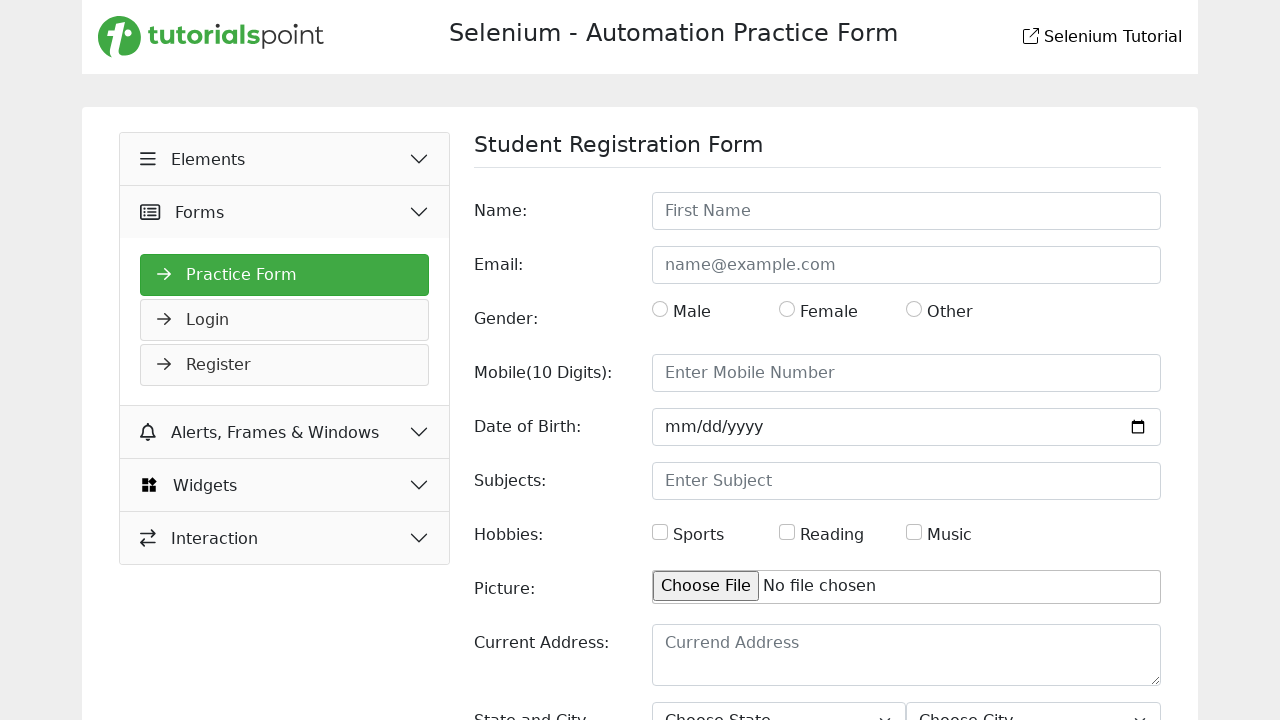

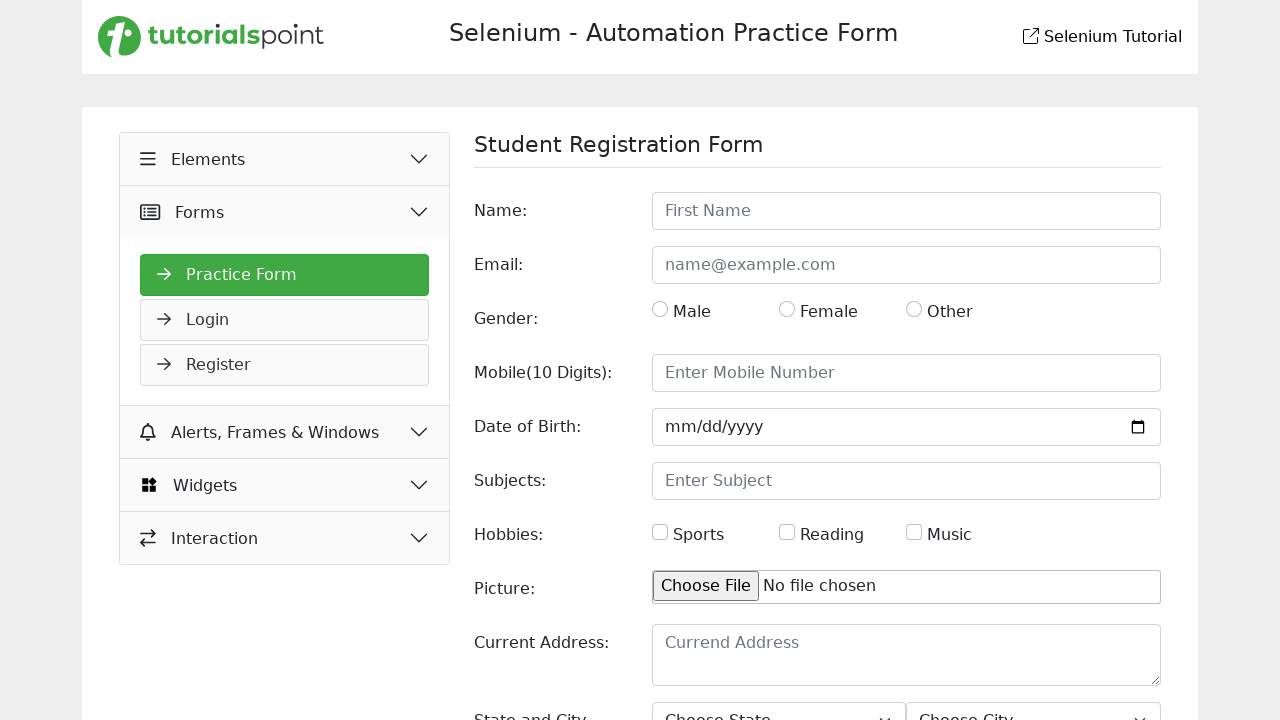